Opens the OrangeHRM demo application login page

Starting URL: https://opensource-demo.orangehrmlive.com/web/index.php/auth/login

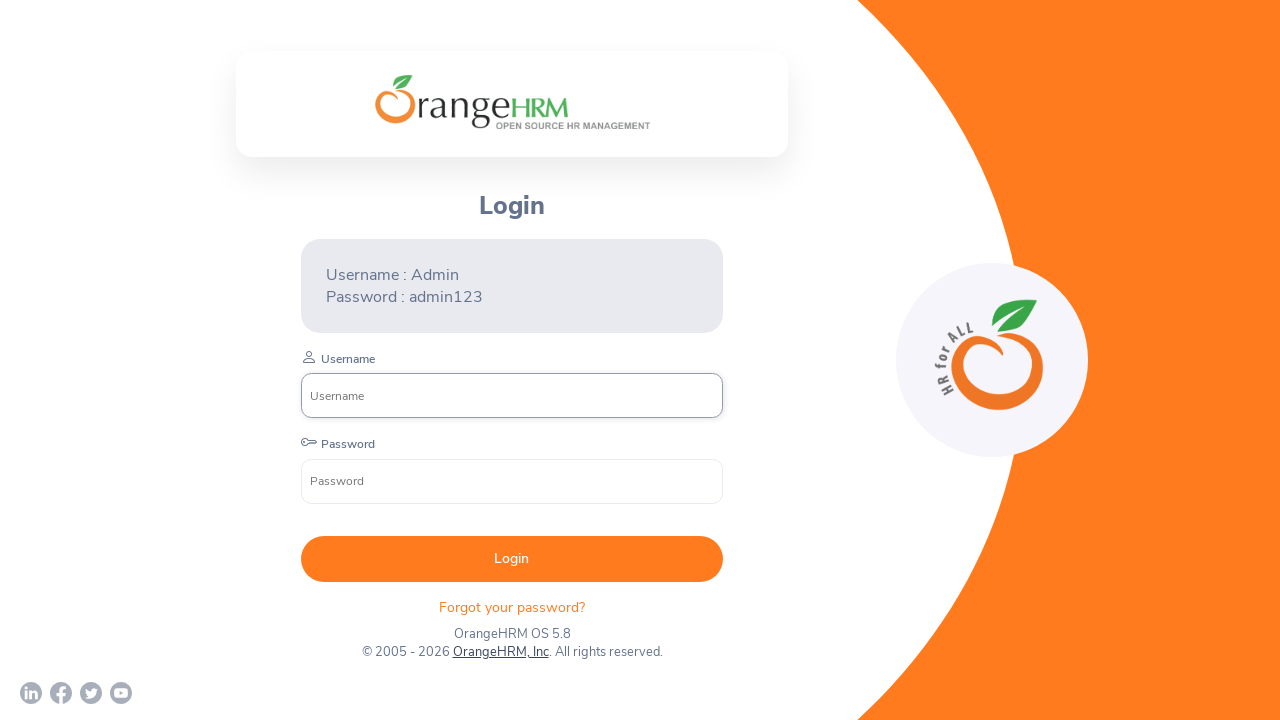

Waited for page DOM content to load at OrangeHRM login page
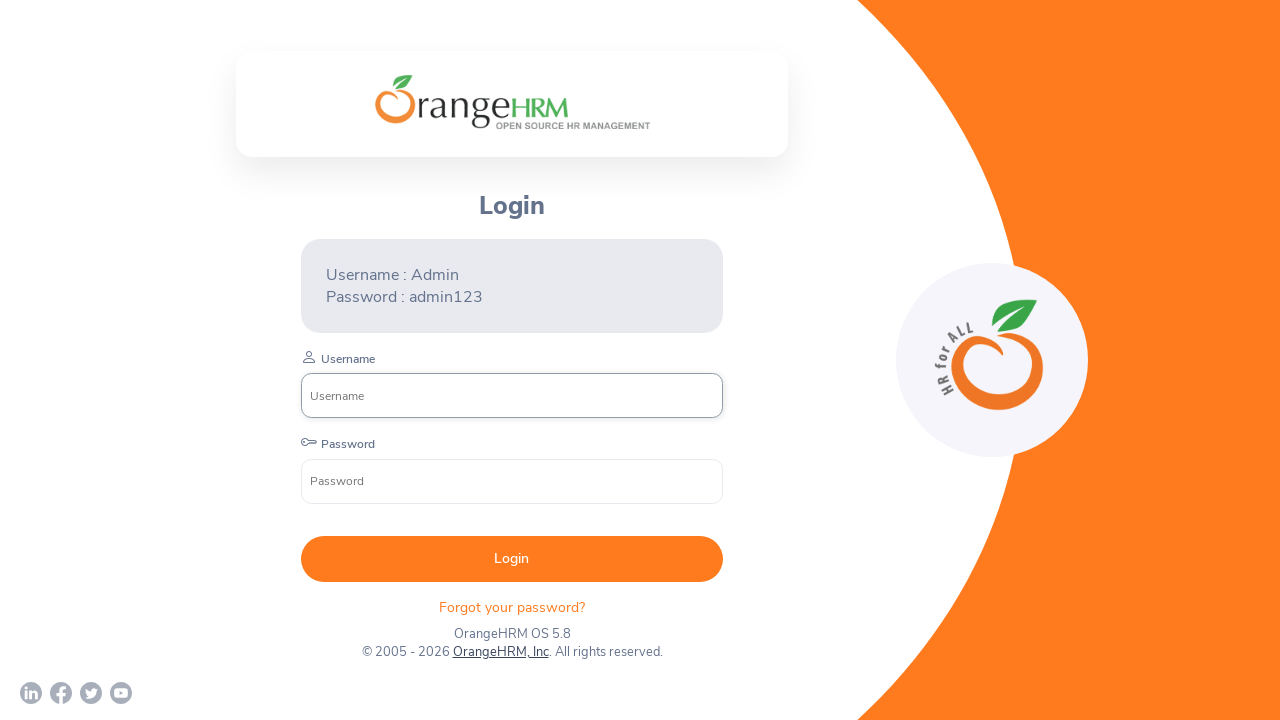

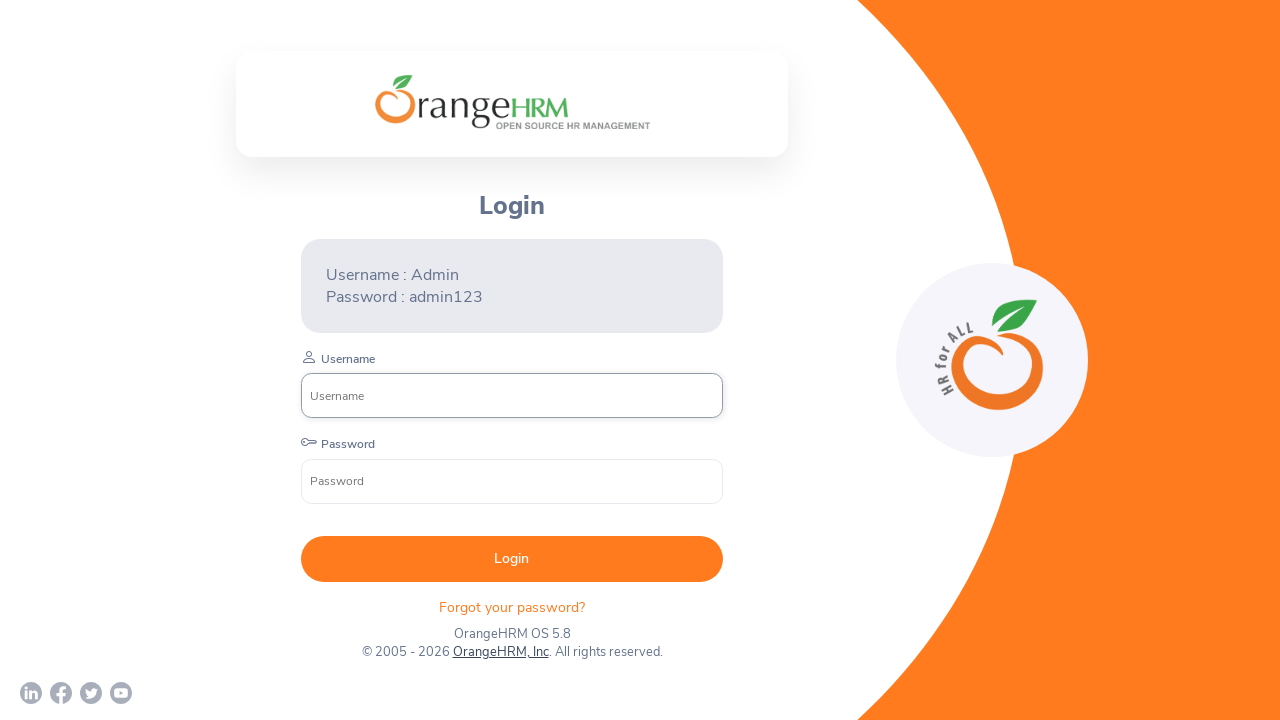